Navigates to YouTube homepage and maximizes the browser window

Starting URL: https://www.youtube.com/

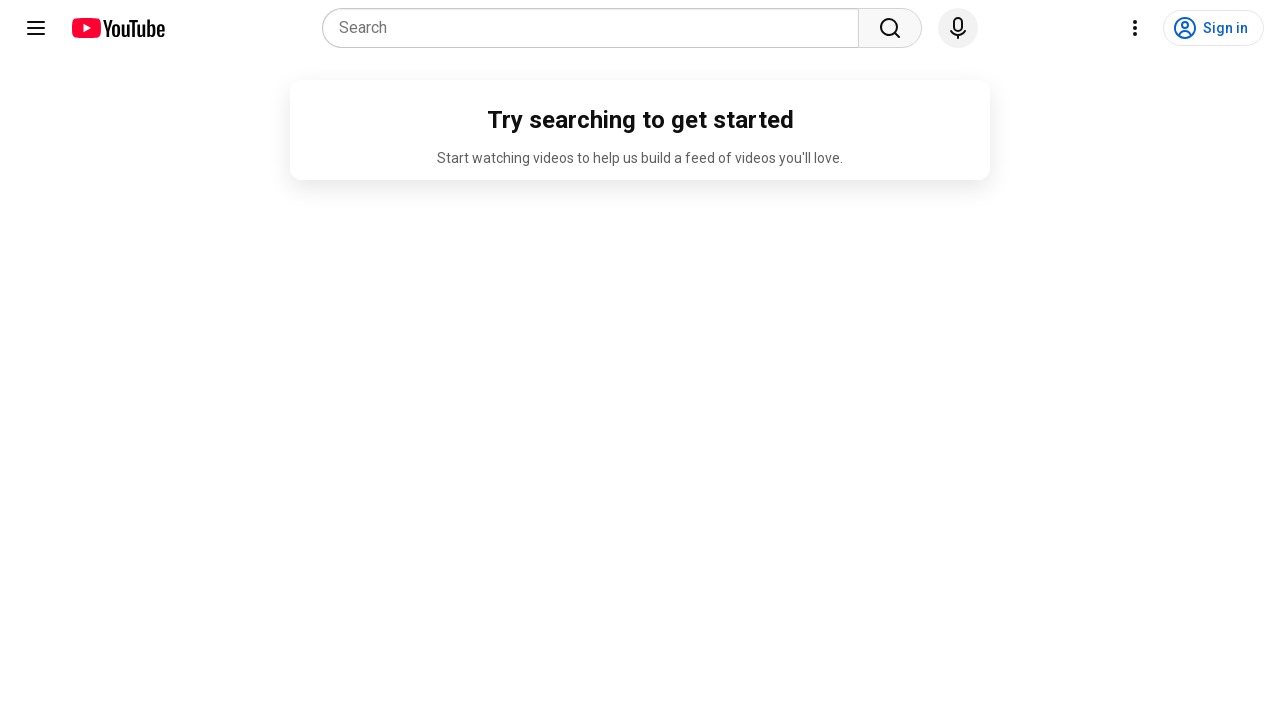

Navigated to YouTube homepage
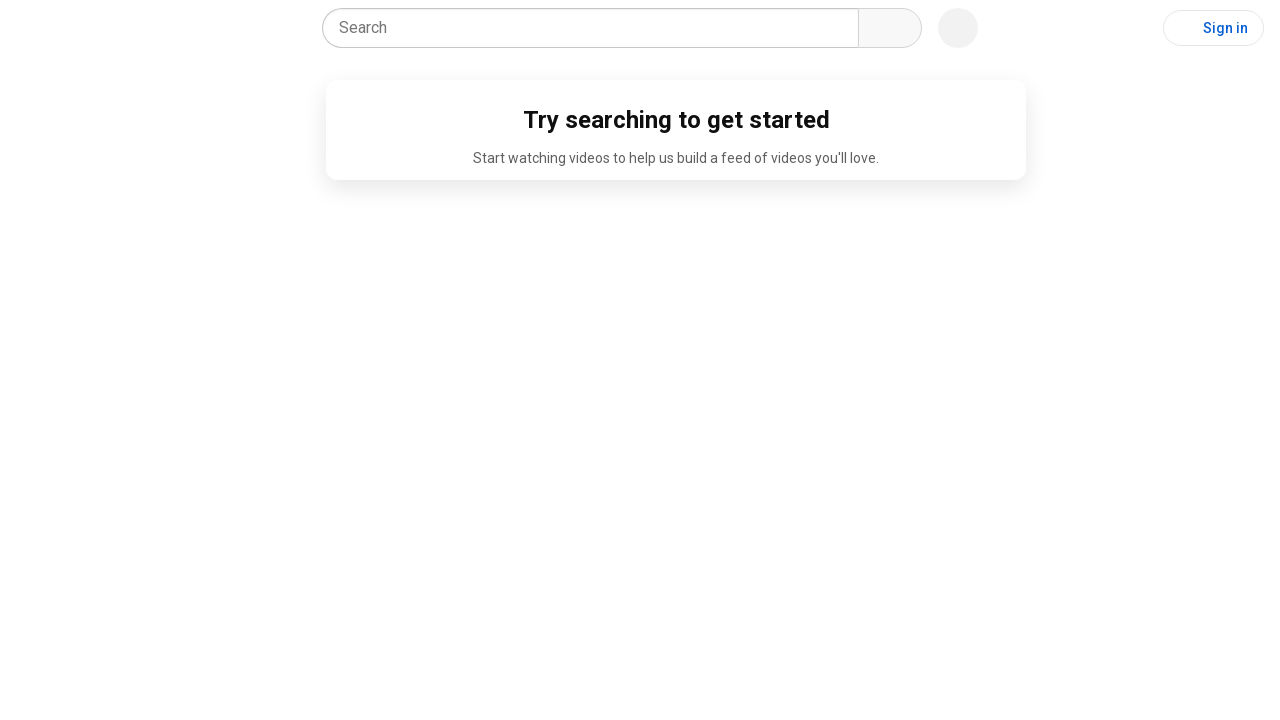

YouTube homepage fully loaded
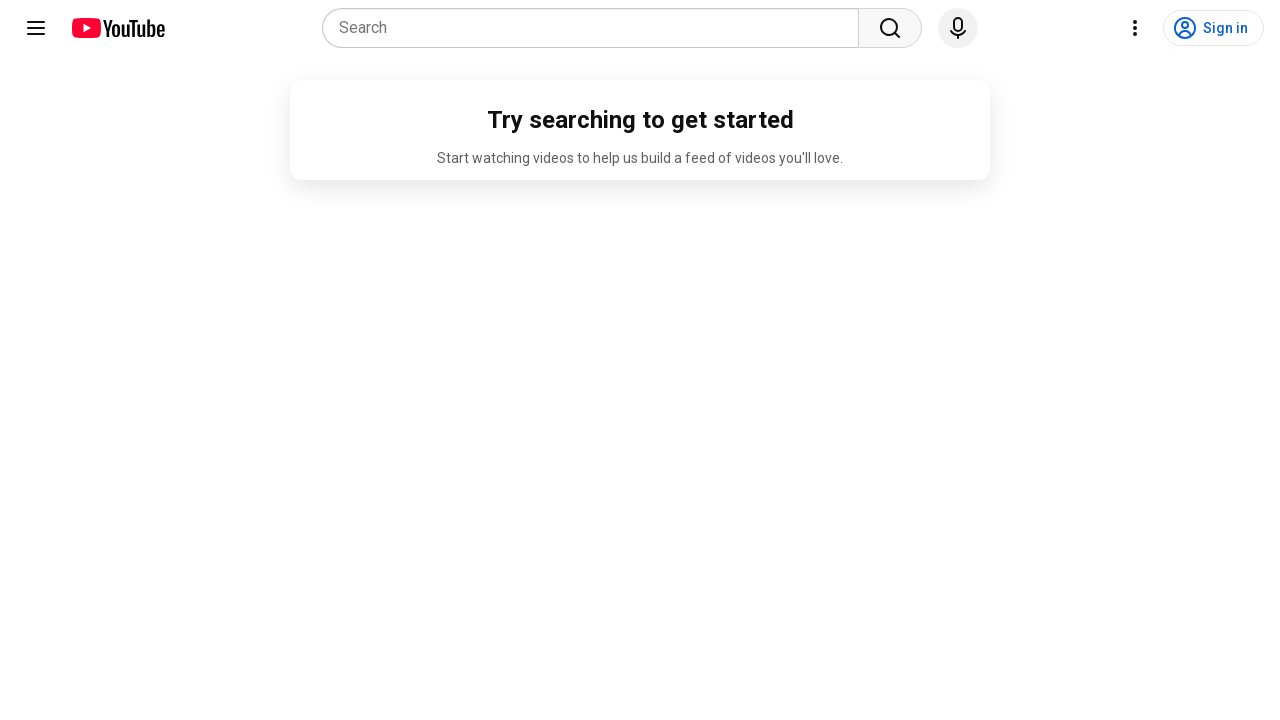

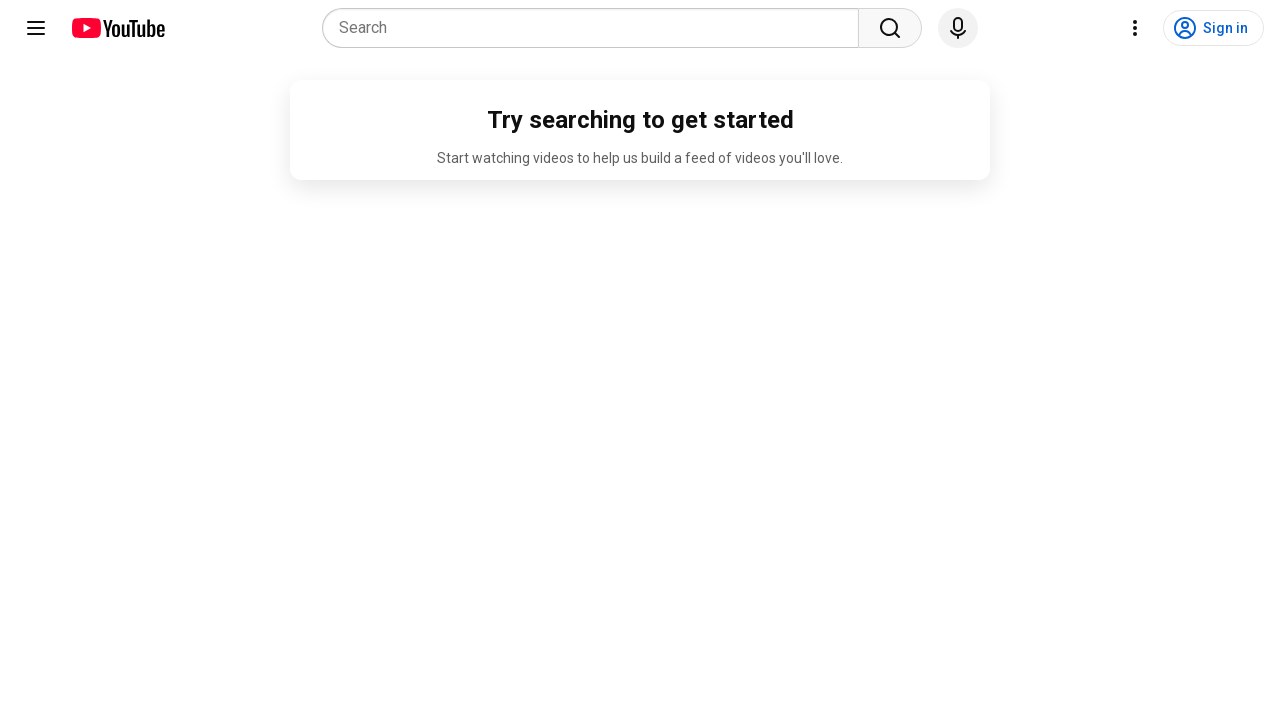